Tests form filling functionality by navigating to the edit page and filling in a name field

Starting URL: https://letcode.in/edit

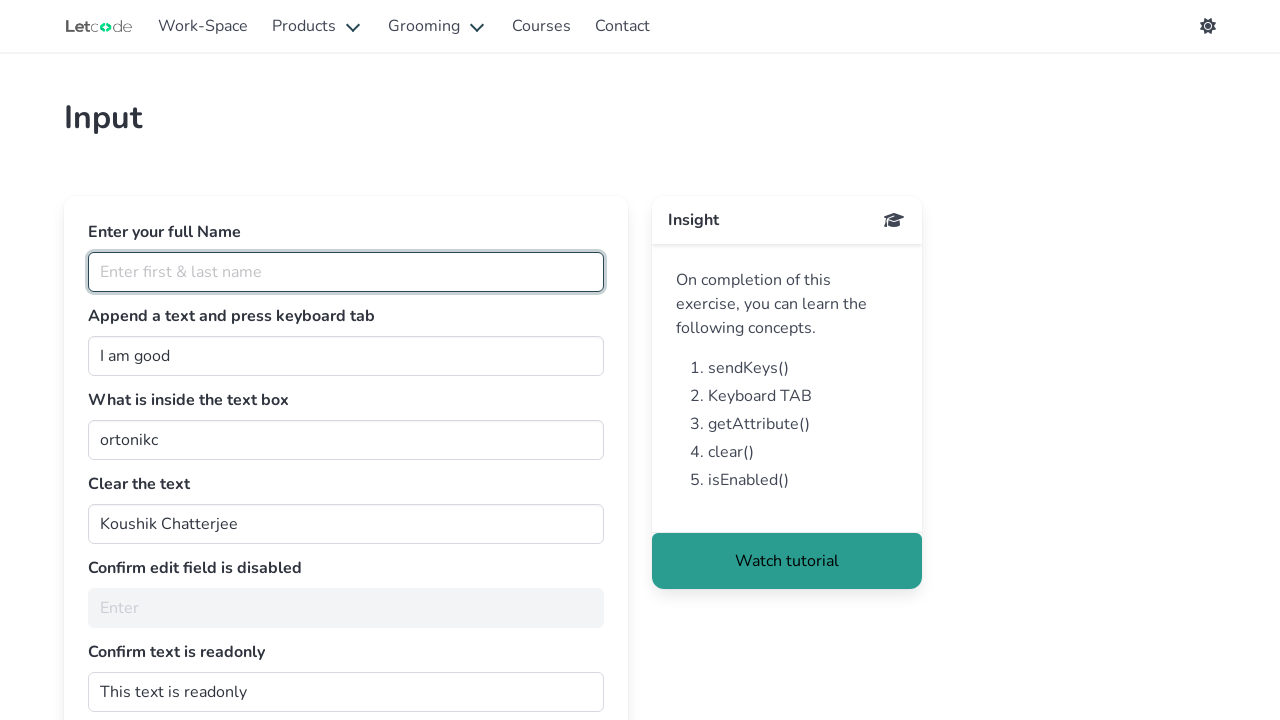

Filled full name field with 'Karthikeyan' on #fullName
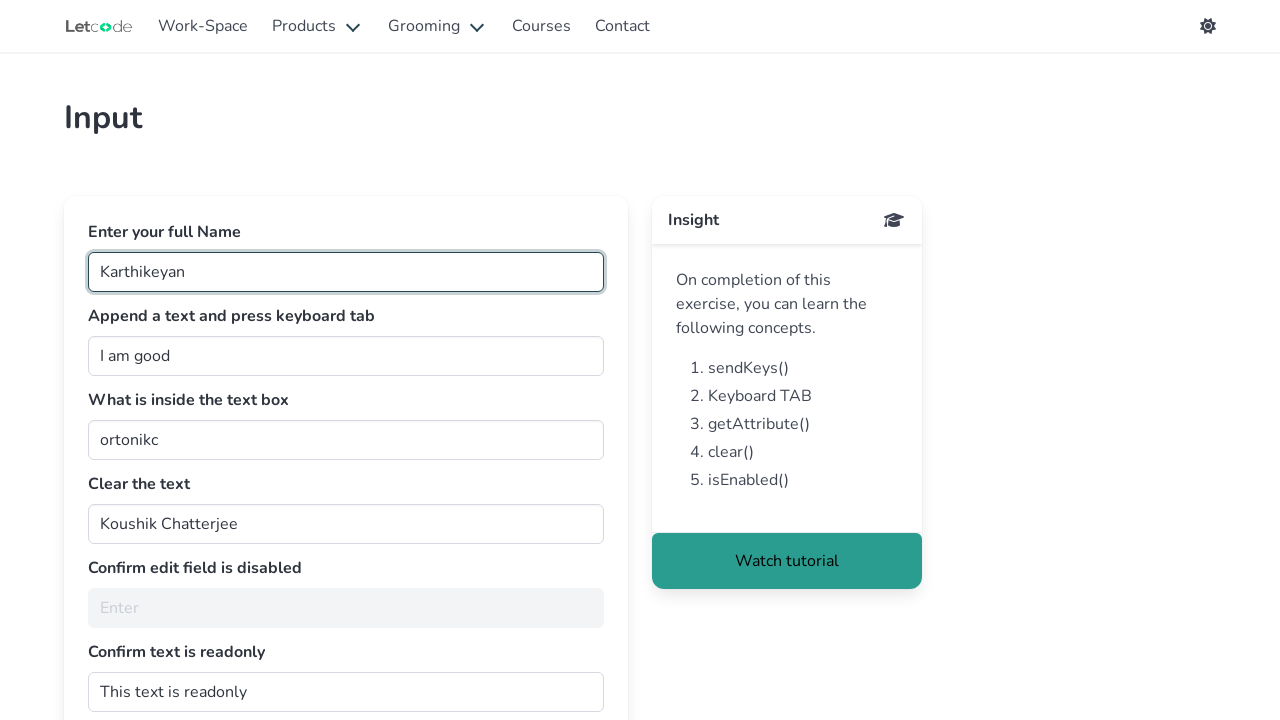

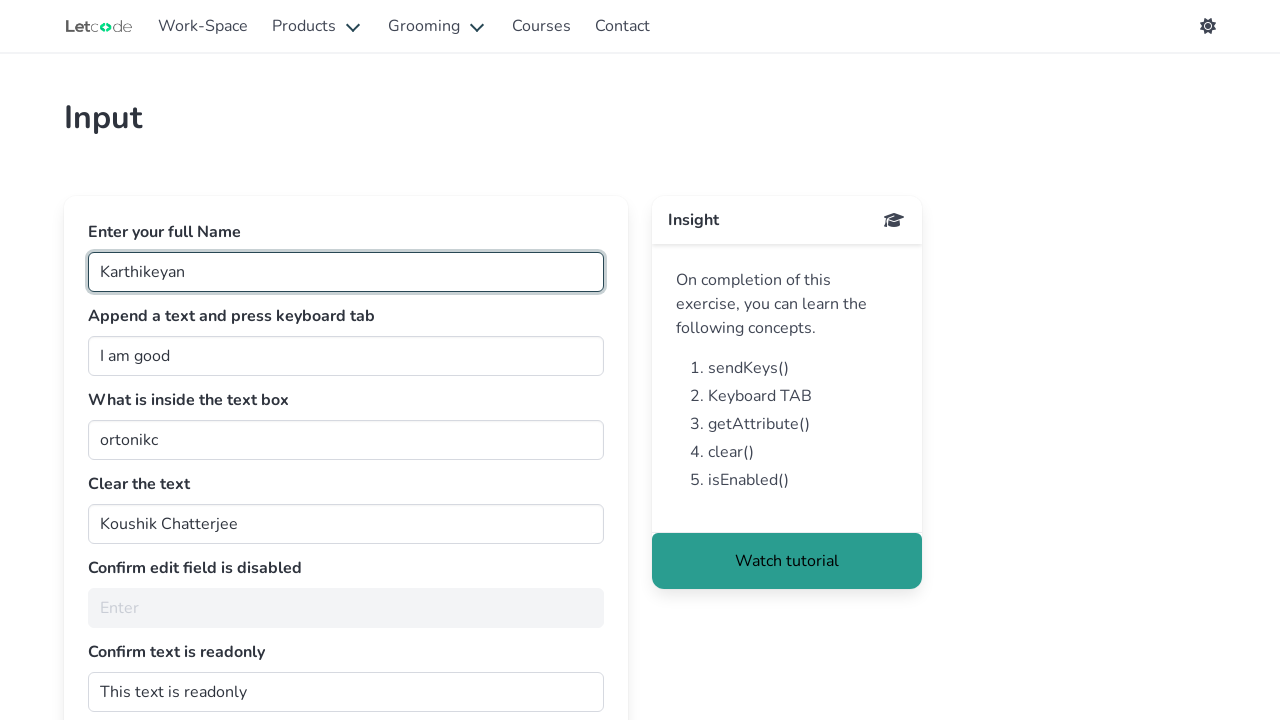